Tests dynamic element loading by clicking a button and waiting for a paragraph element to appear with specific text

Starting URL: https://testeroprogramowania.github.io/selenium/wait2.html

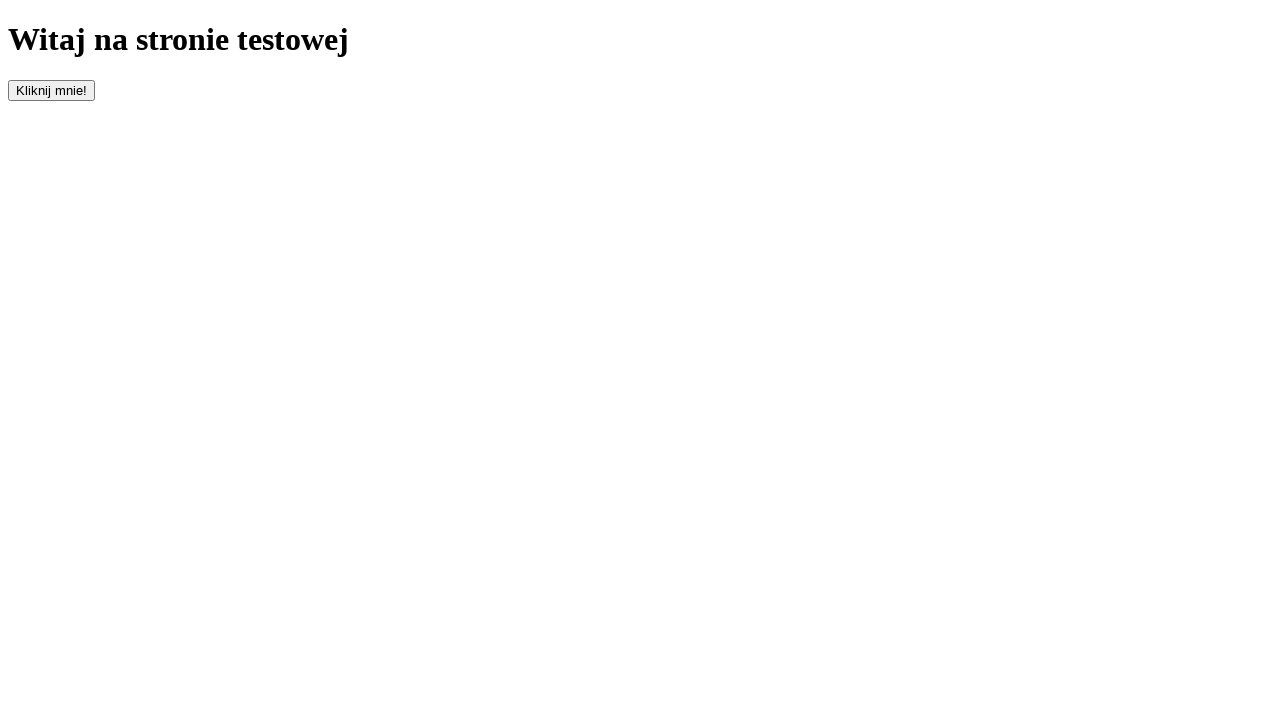

Navigated to the test page
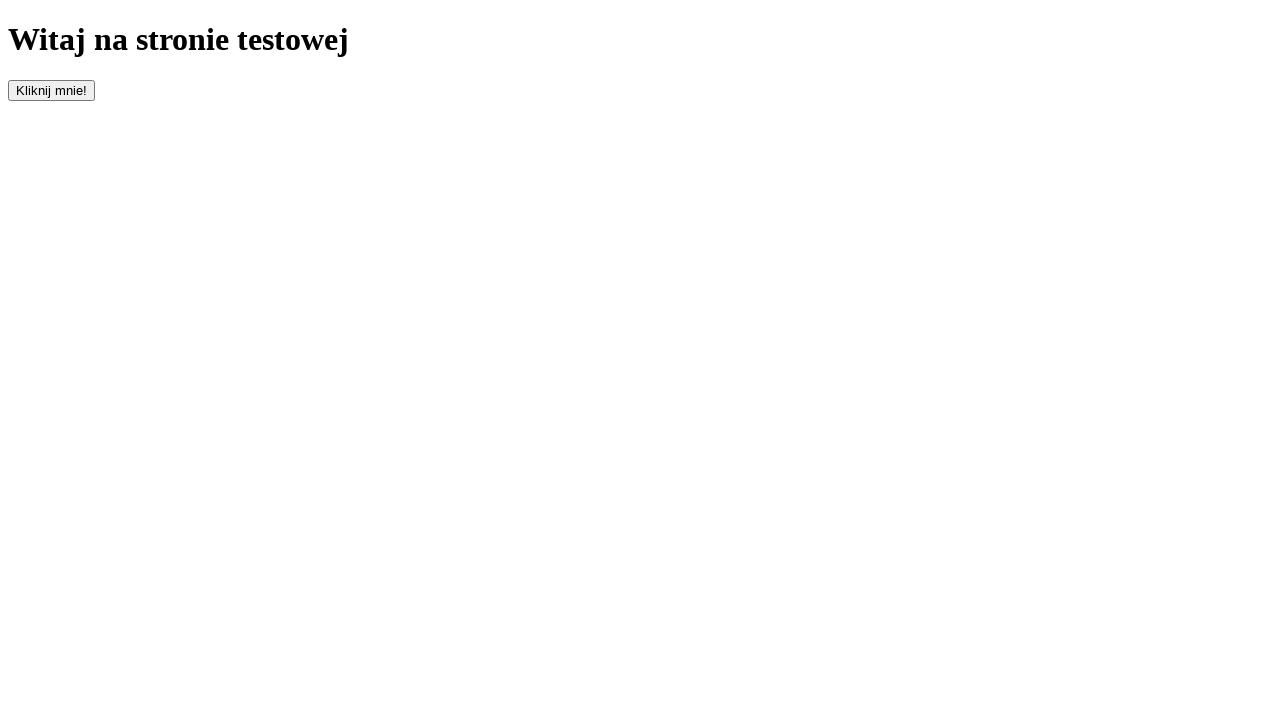

Clicked the button with id 'clickOnMe' to trigger dynamic element loading at (52, 90) on #clickOnMe
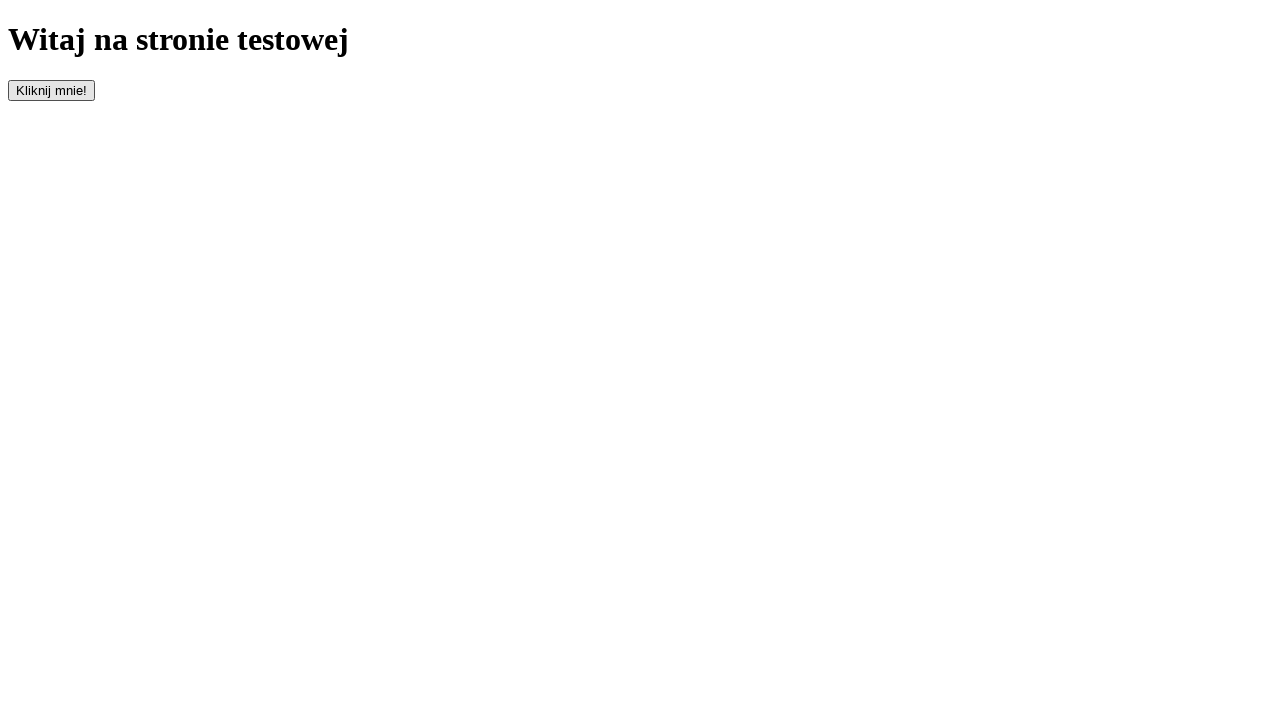

Waited for paragraph element to appear
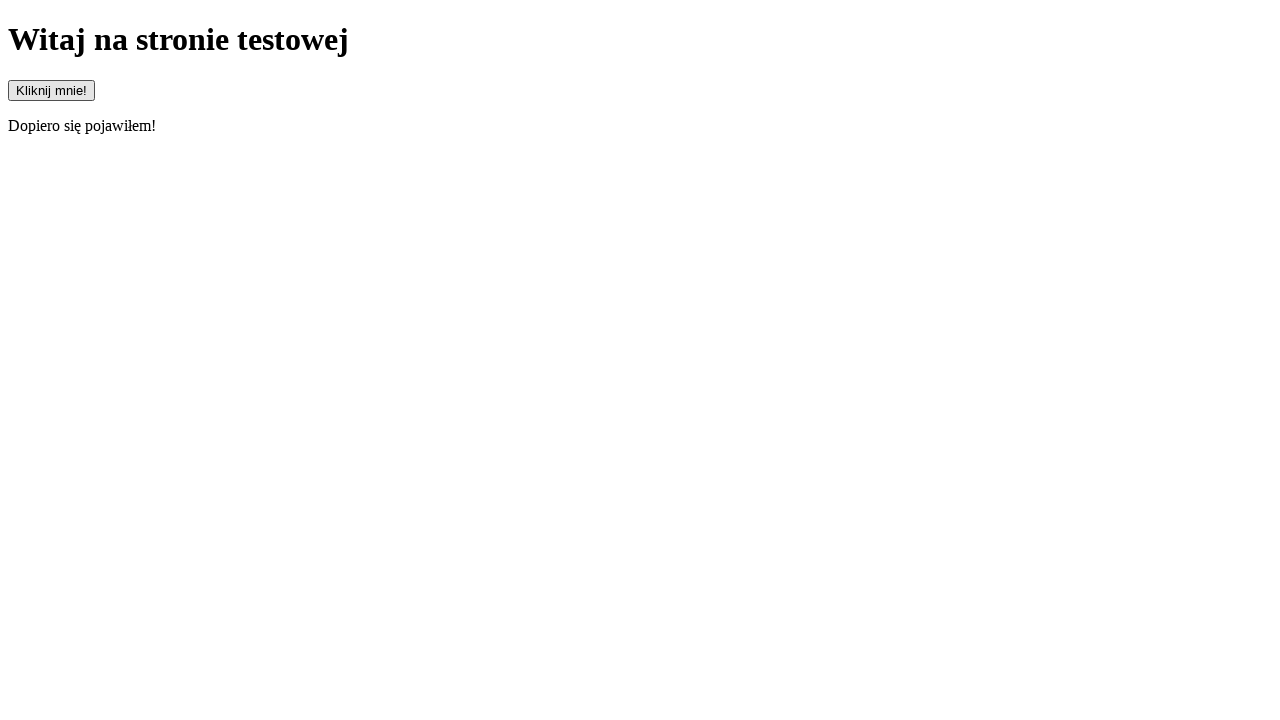

Retrieved text content from paragraph element
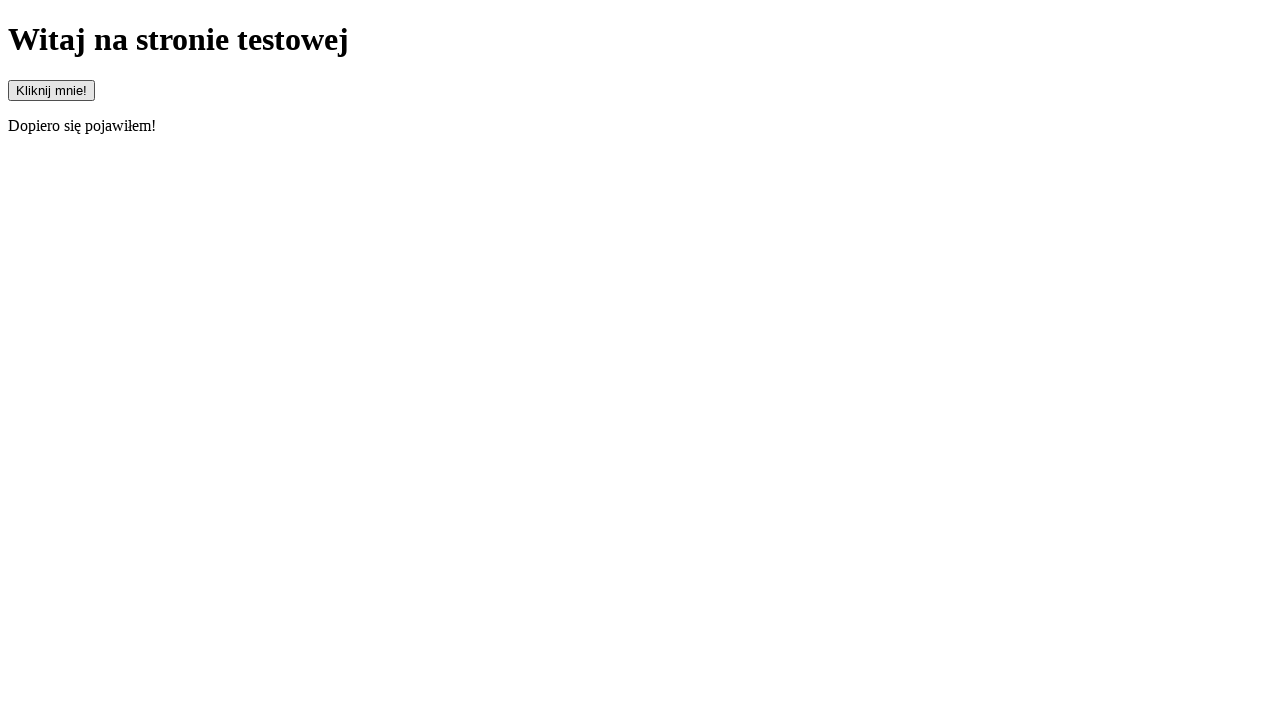

Assertion passed: paragraph contains expected text 'Dopiero się pojawiłem!'
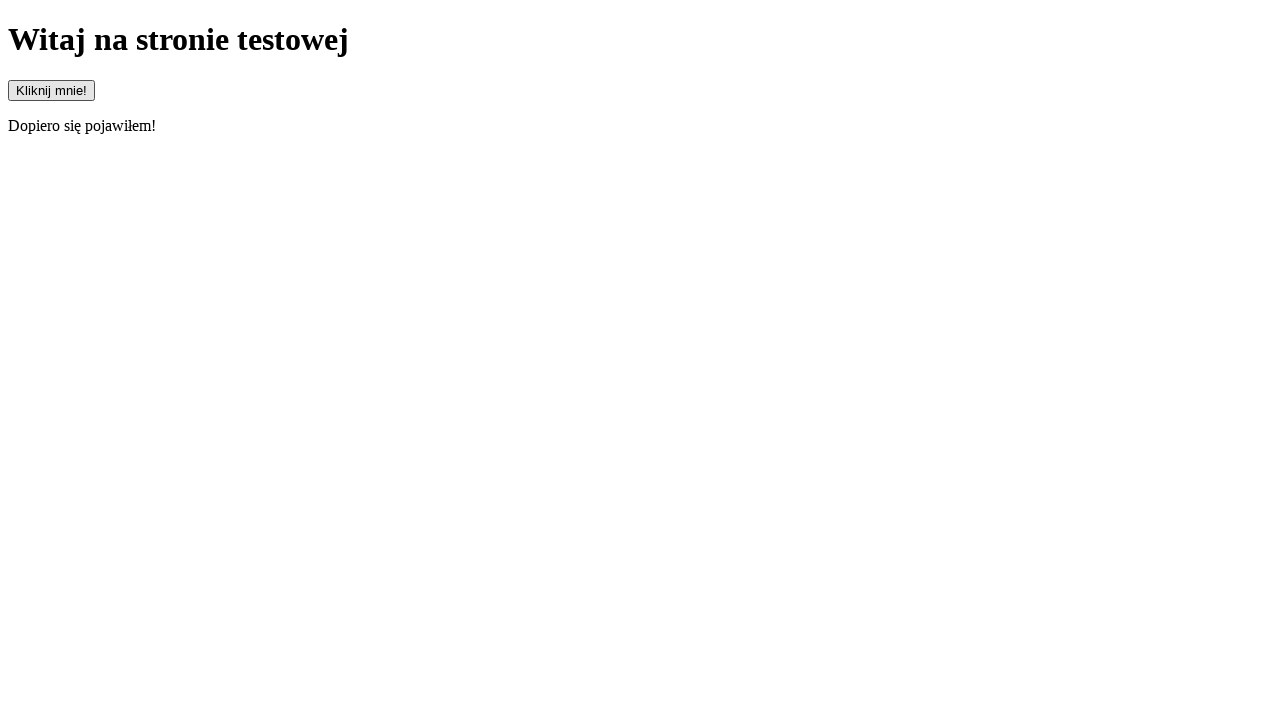

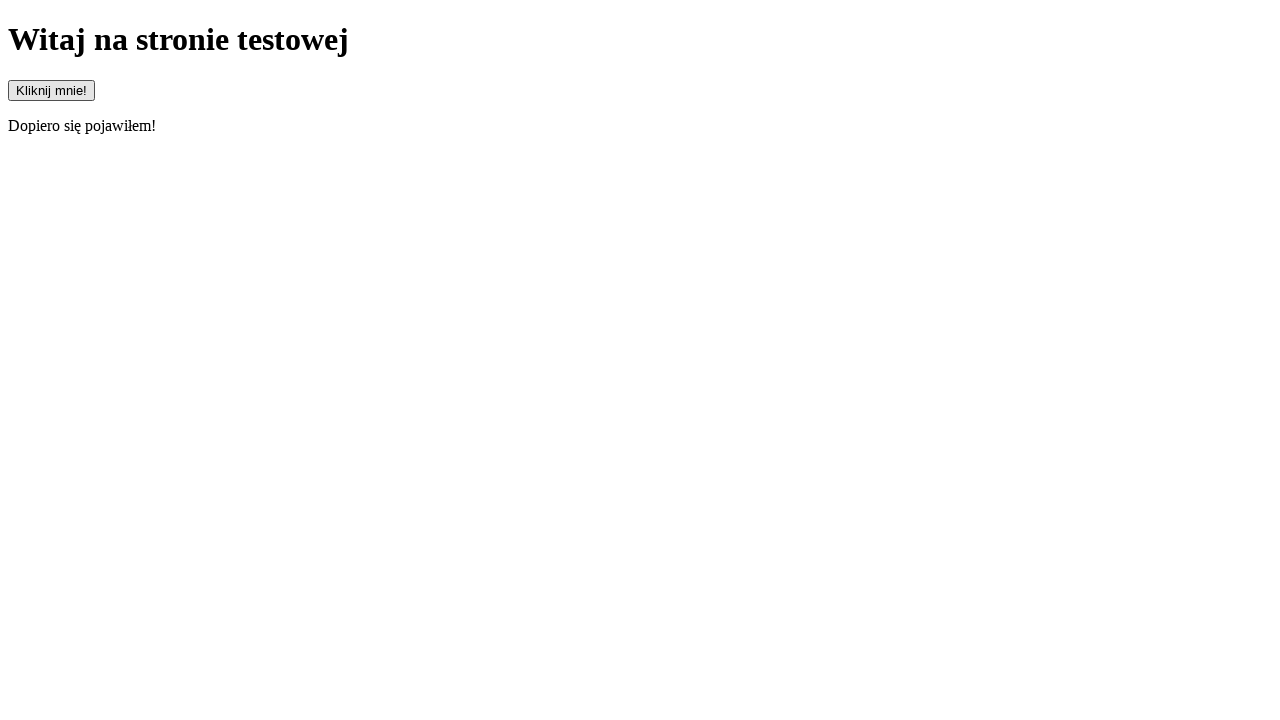